Navigates to CERN info page and clicks the first link in the list

Starting URL: http://info.cern.ch

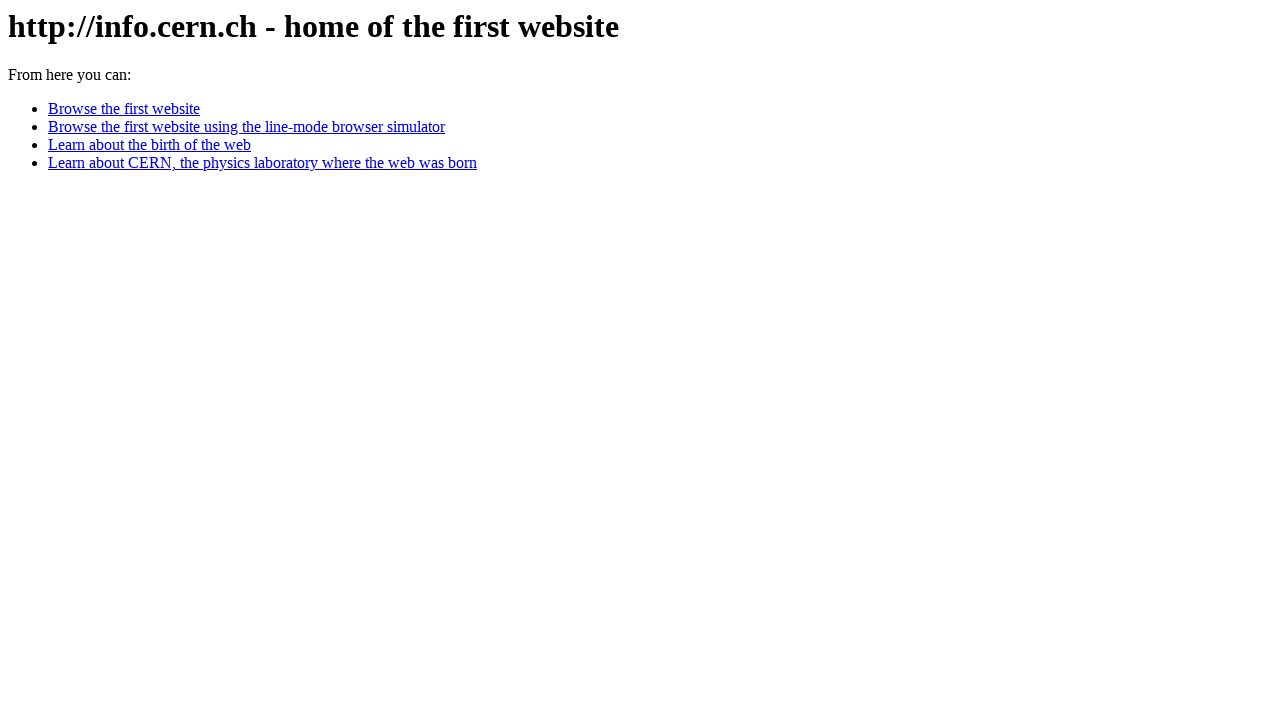

Clicked the first link in the list at (124, 109) on xpath=/html/body/ul/li[1]/a
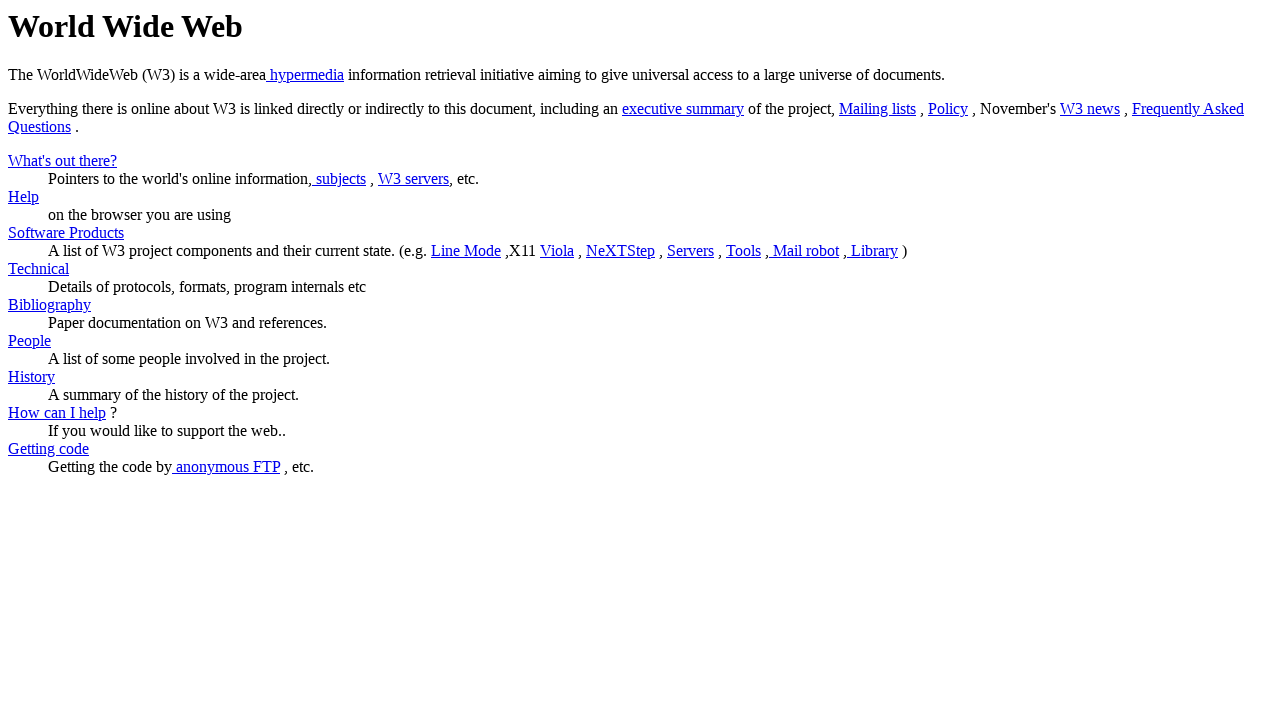

Navigation completed and network idle
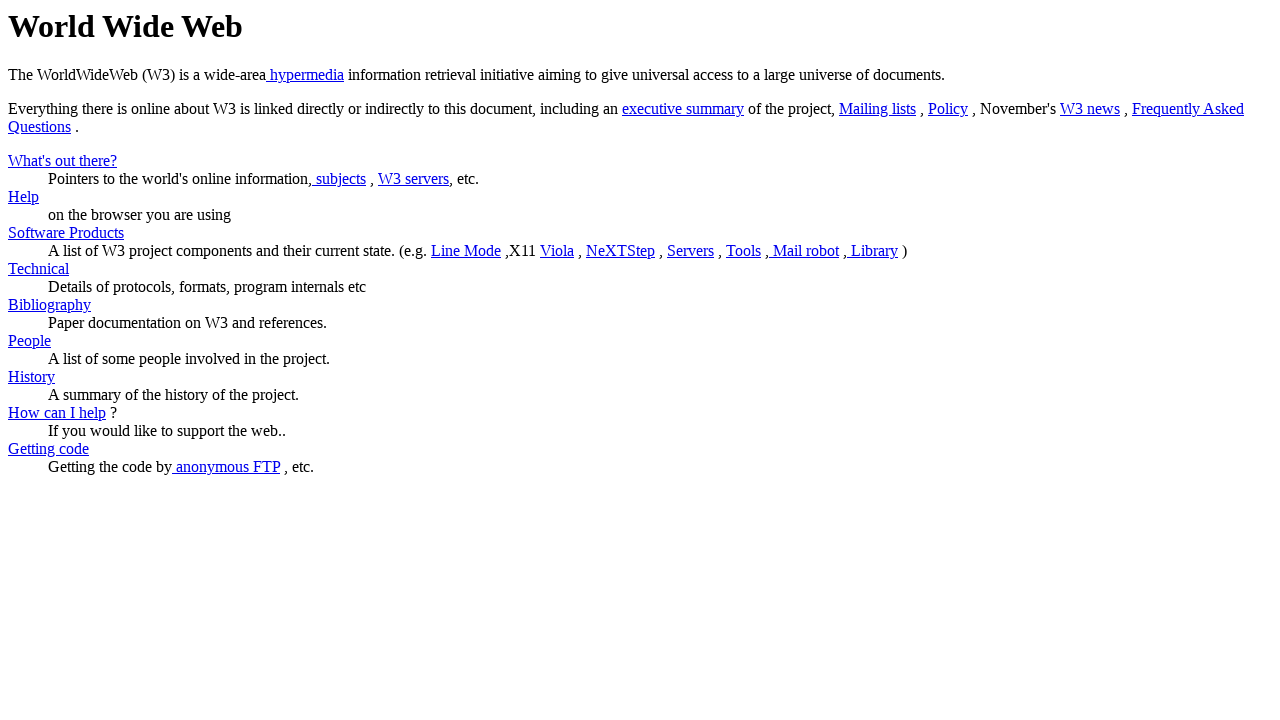

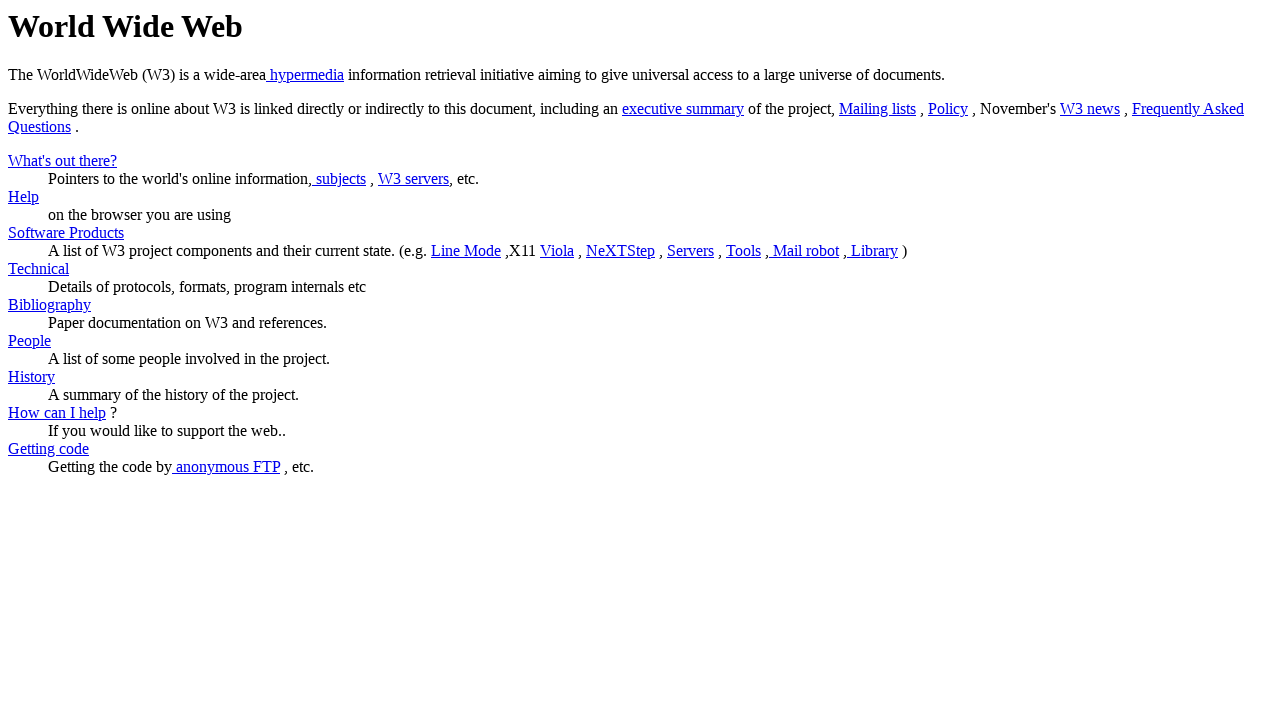